Tests dynamic controls by clicking Remove button to remove an element, verifying "It's gone!" message, clicking Add button, and verifying "It's back!" message appears

Starting URL: https://the-internet.herokuapp.com/dynamic_controls

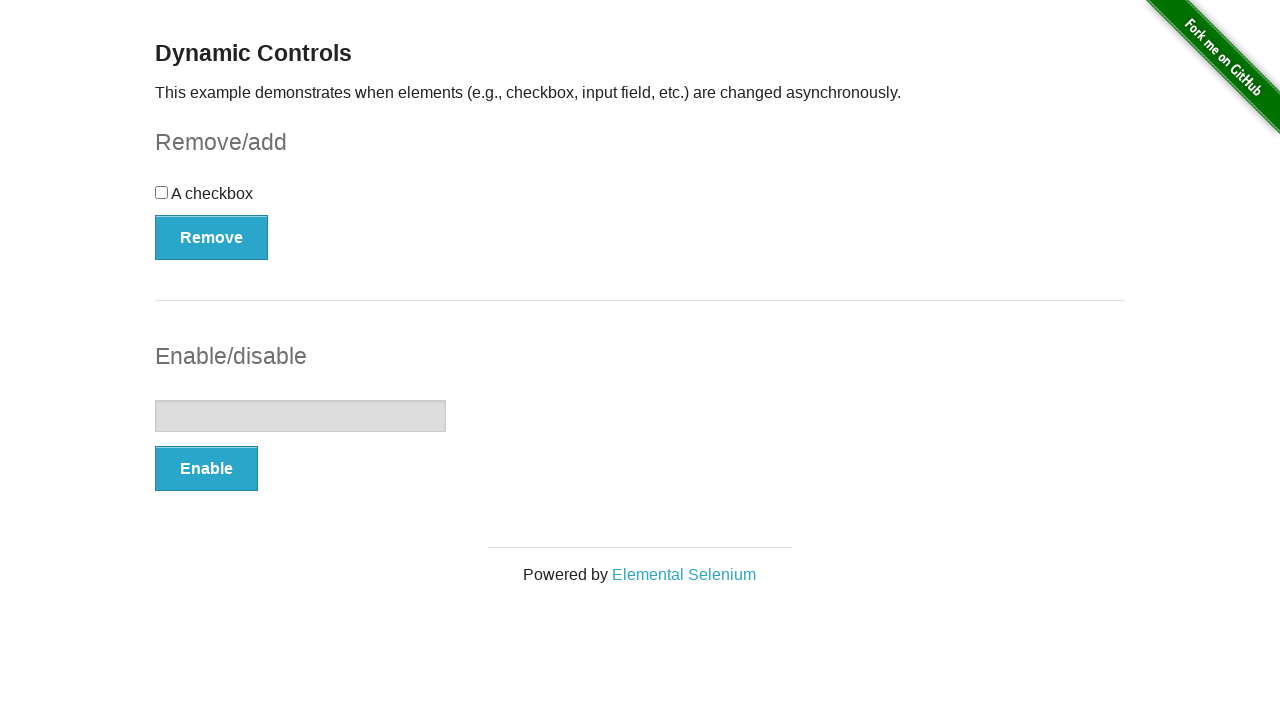

Clicked Remove button to remove the dynamic control element at (212, 237) on xpath=//button[text()='Remove']
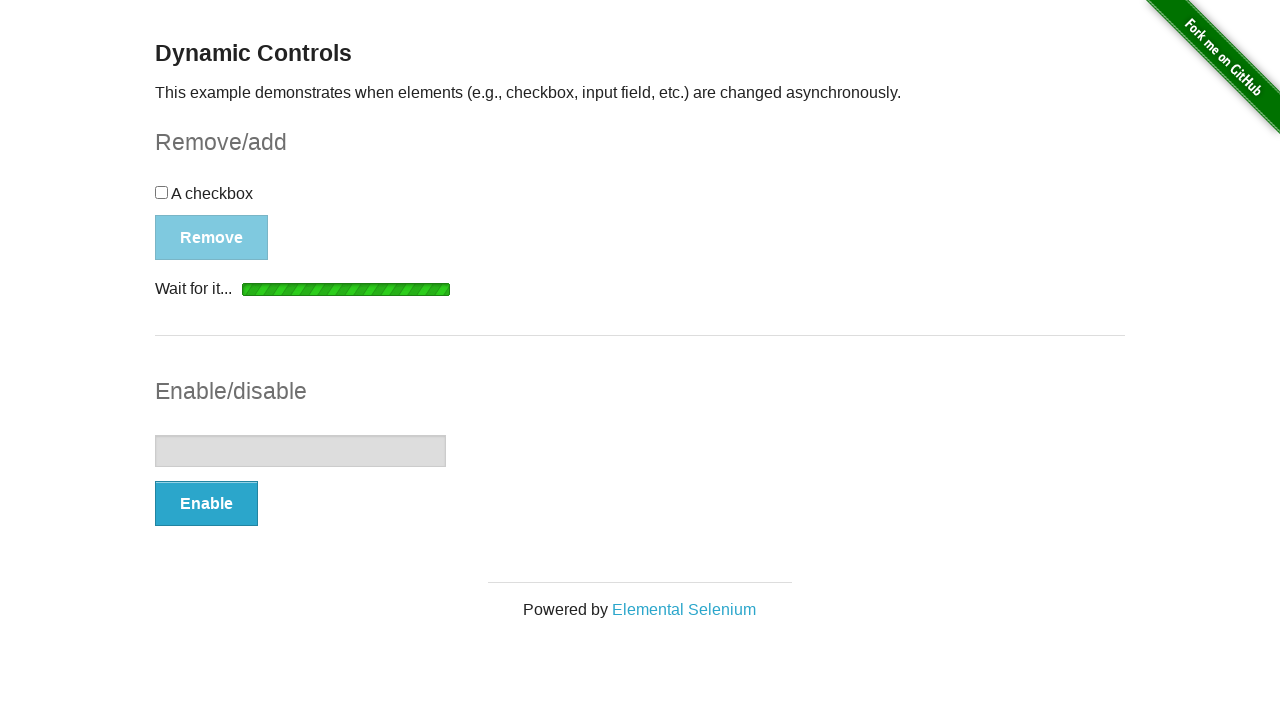

Waited for 'It's gone!' message to appear
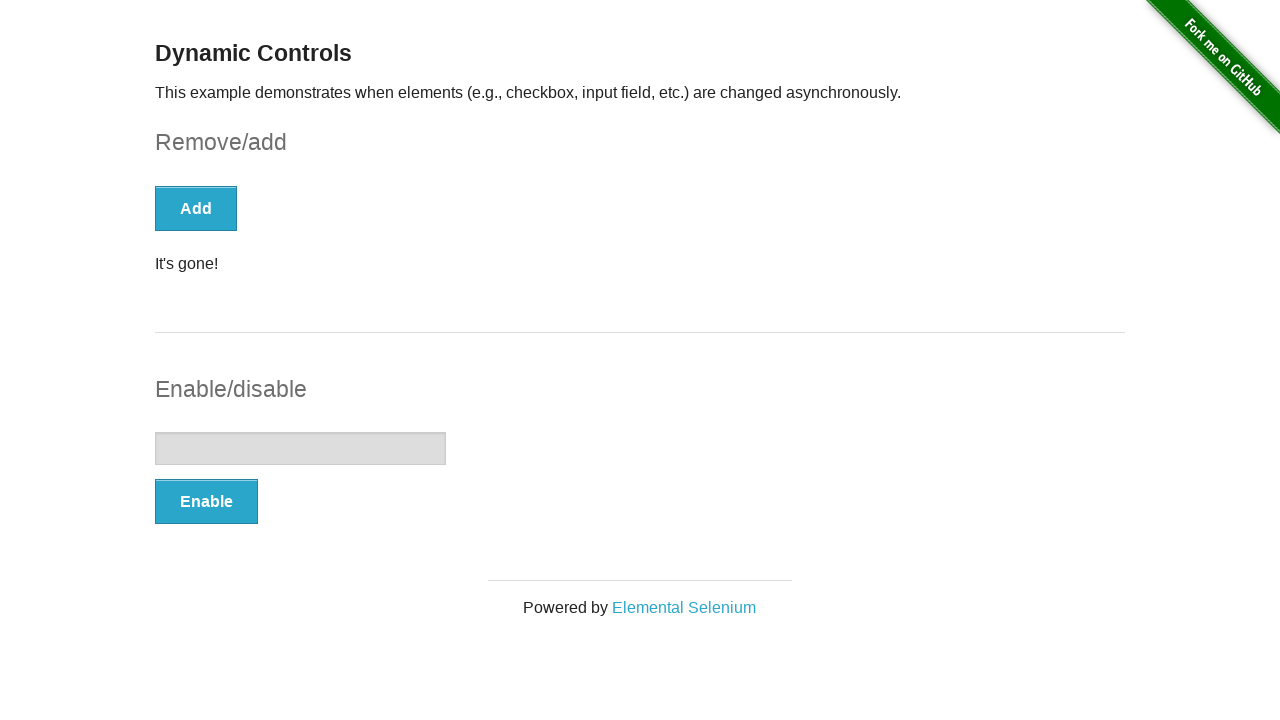

Verified that the 'It's gone!' message is visible
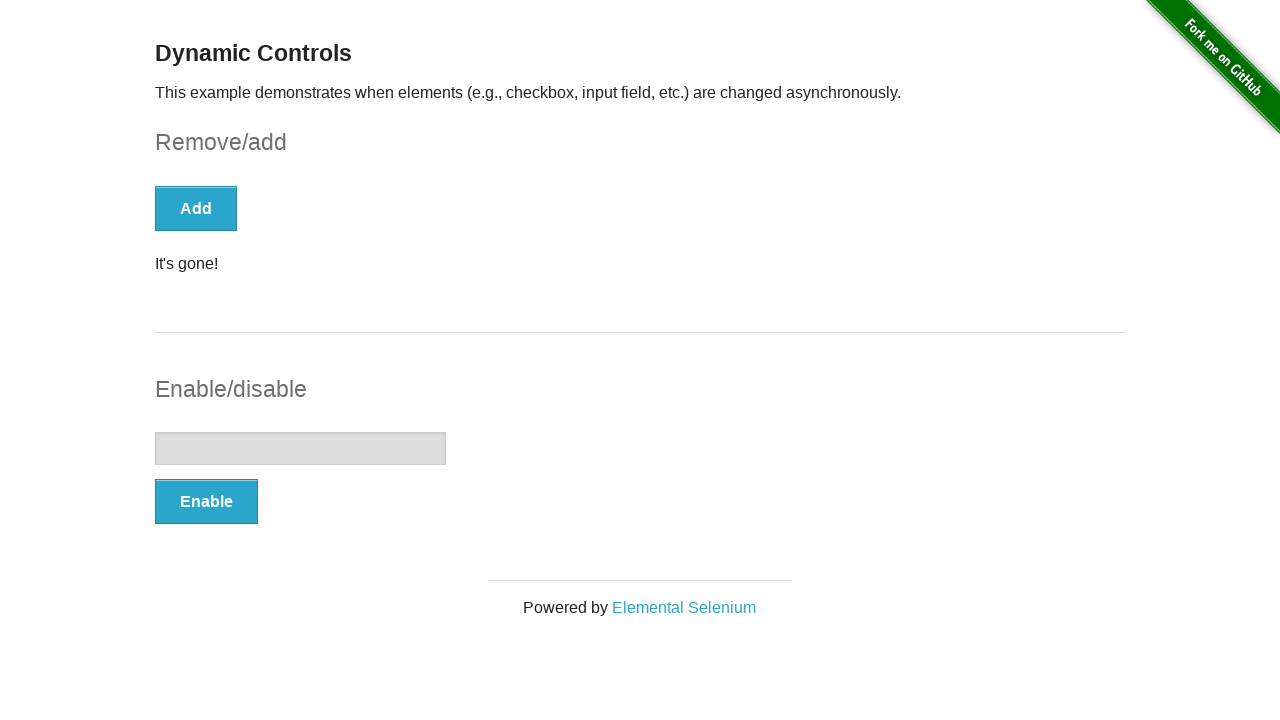

Clicked Add button to restore the dynamic control element at (196, 208) on xpath=//button[text()='Add']
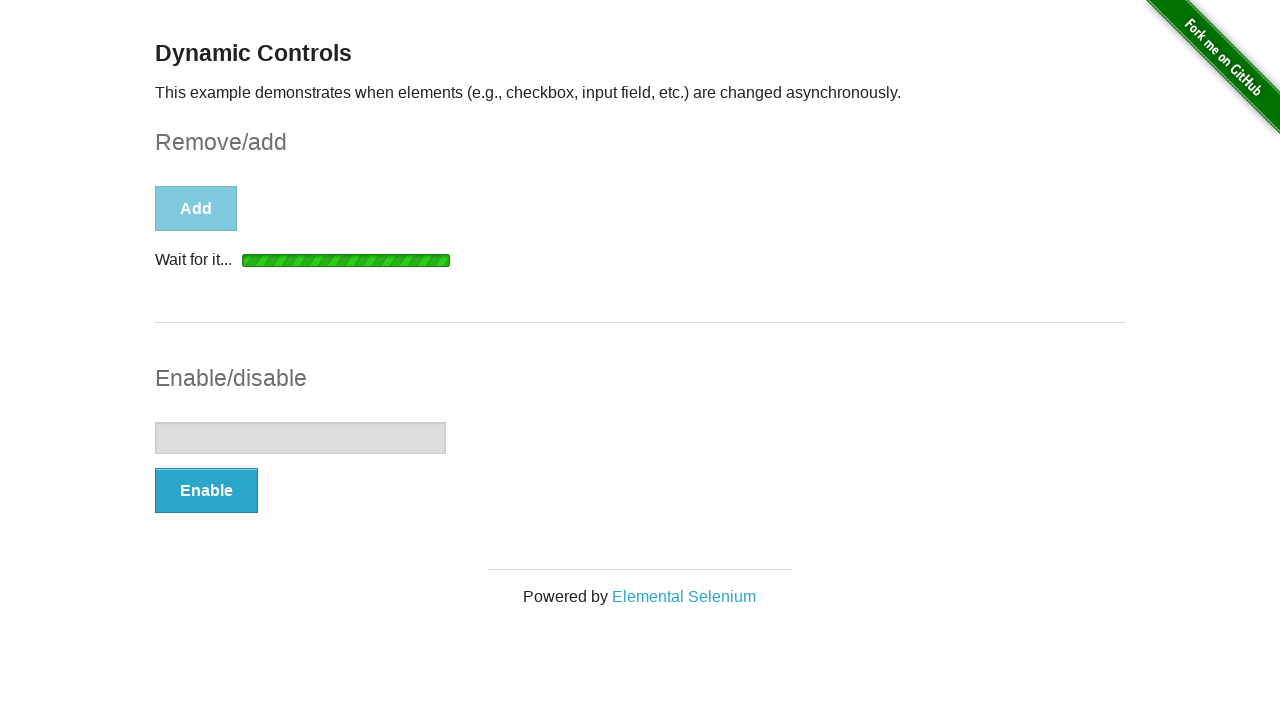

Waited for 'It's back!' message to appear
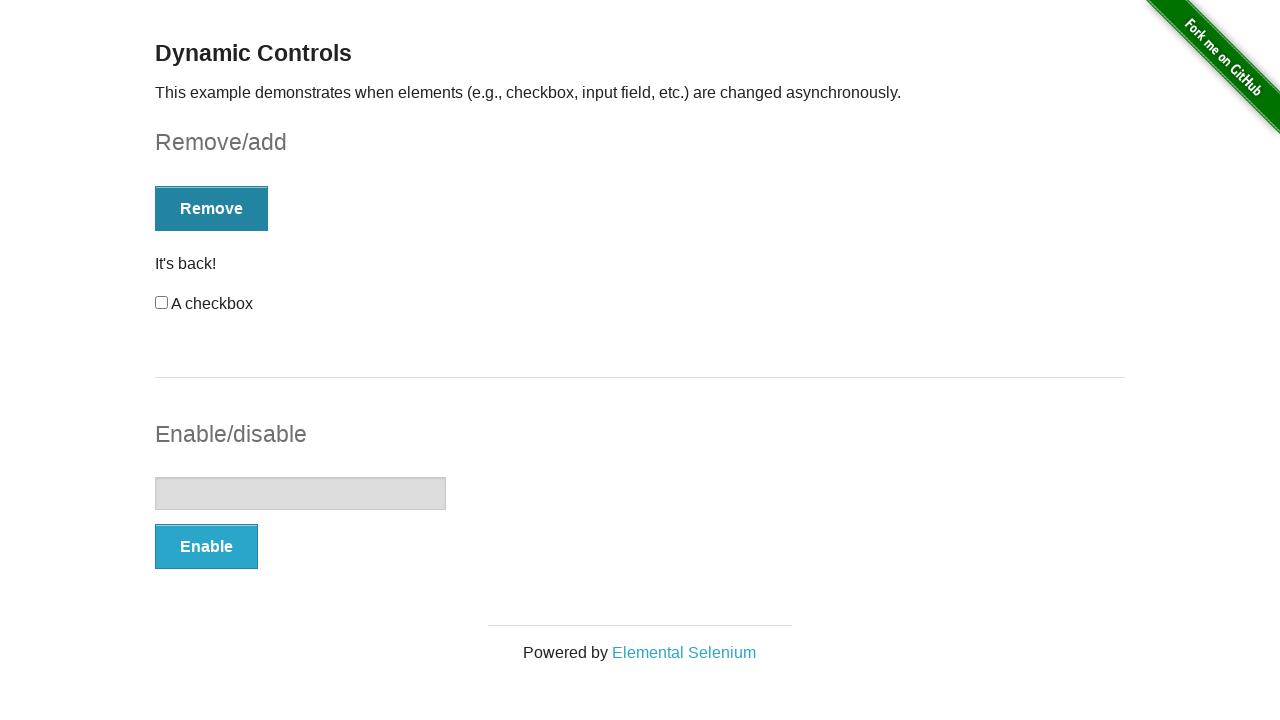

Verified that the 'It's back!' message is visible
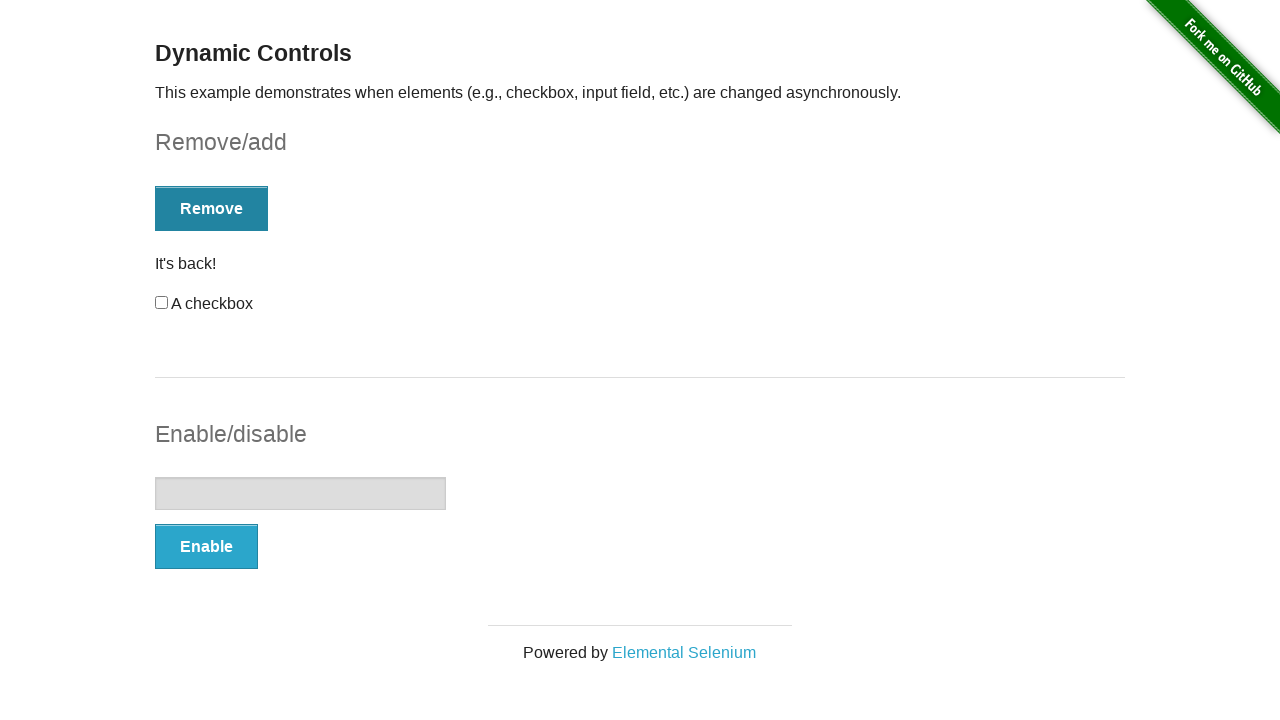

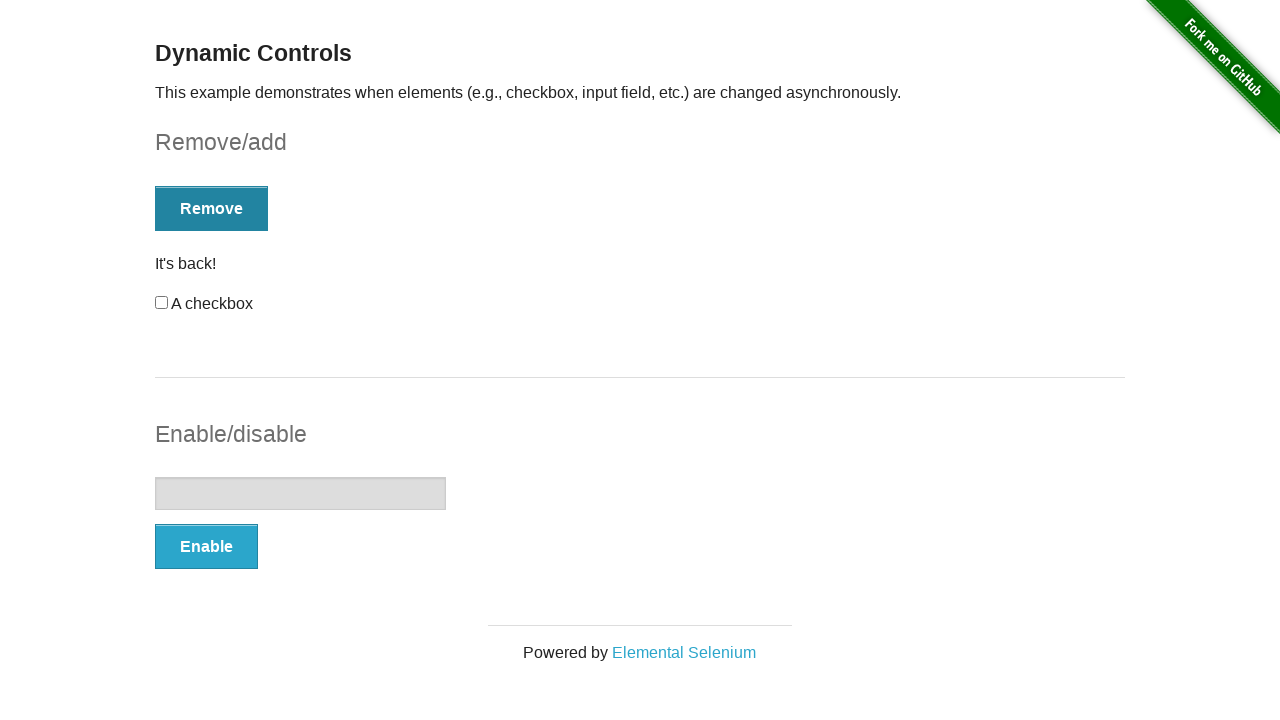